Tests login functionality on the Sauce Demo site using publicly available demo credentials

Starting URL: https://www.saucedemo.com/

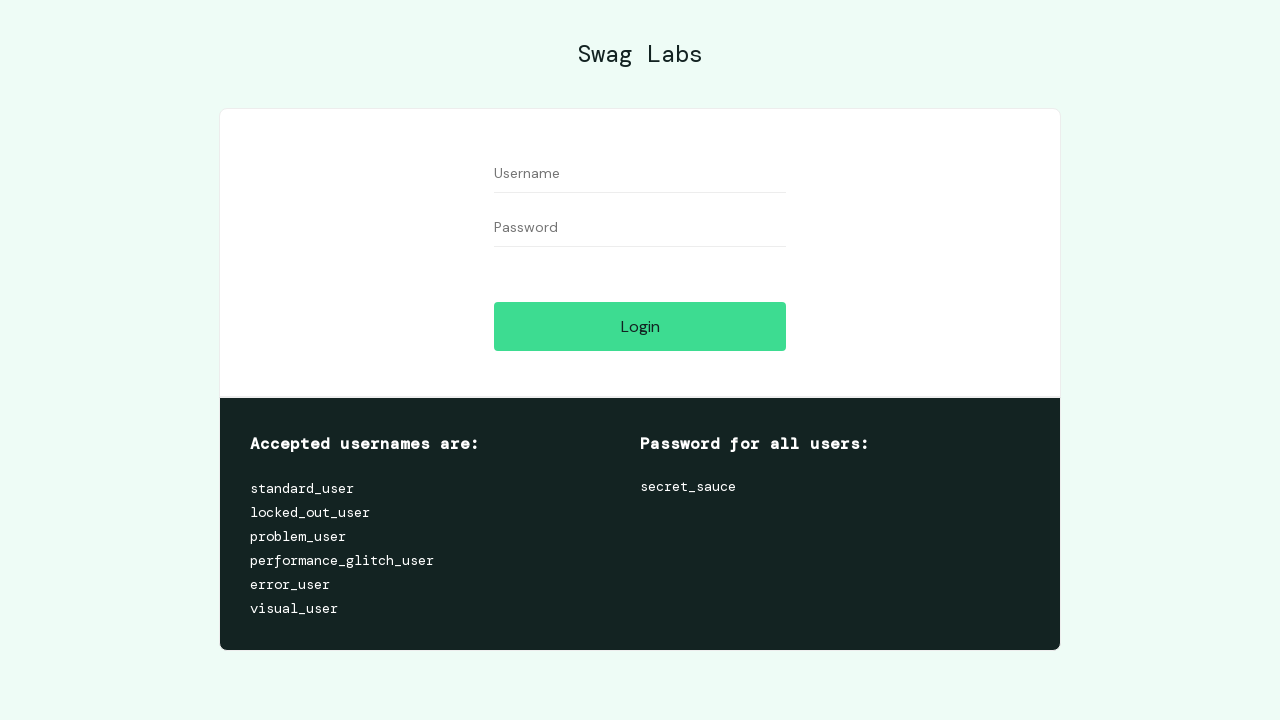

Filled username field with 'standard_user' on #user-name
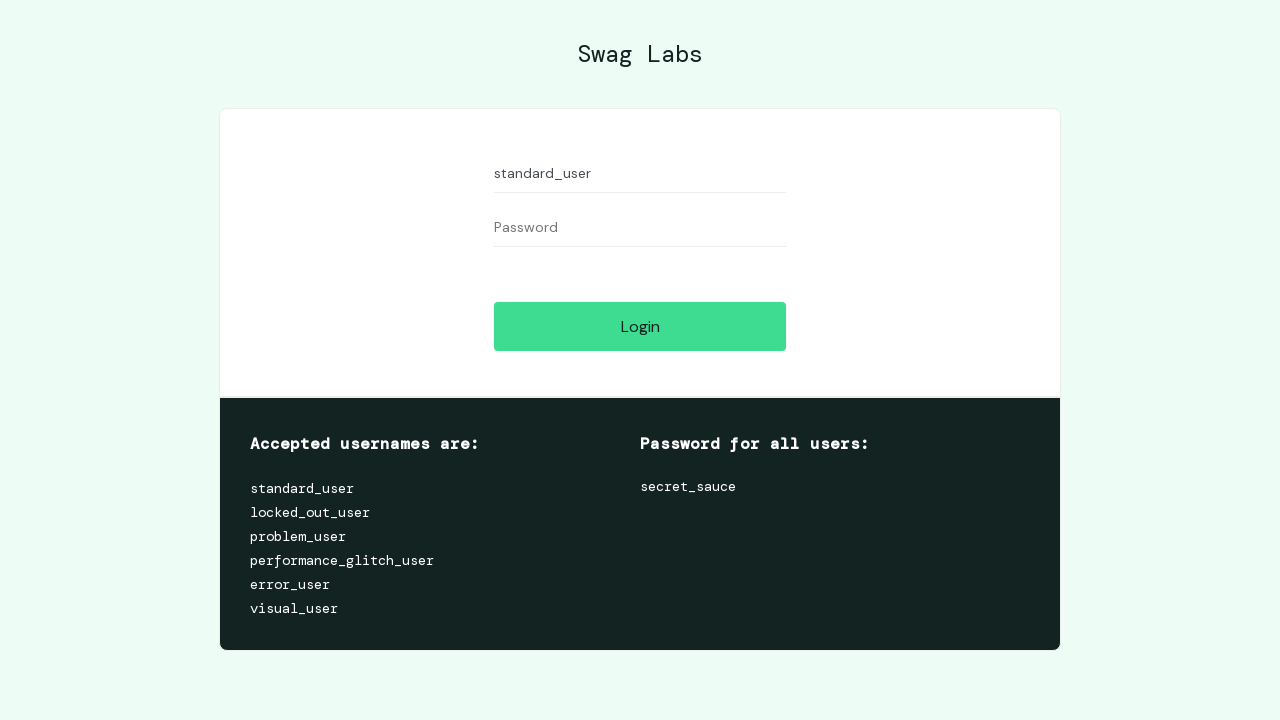

Filled password field with 'secret_sauce' on #password
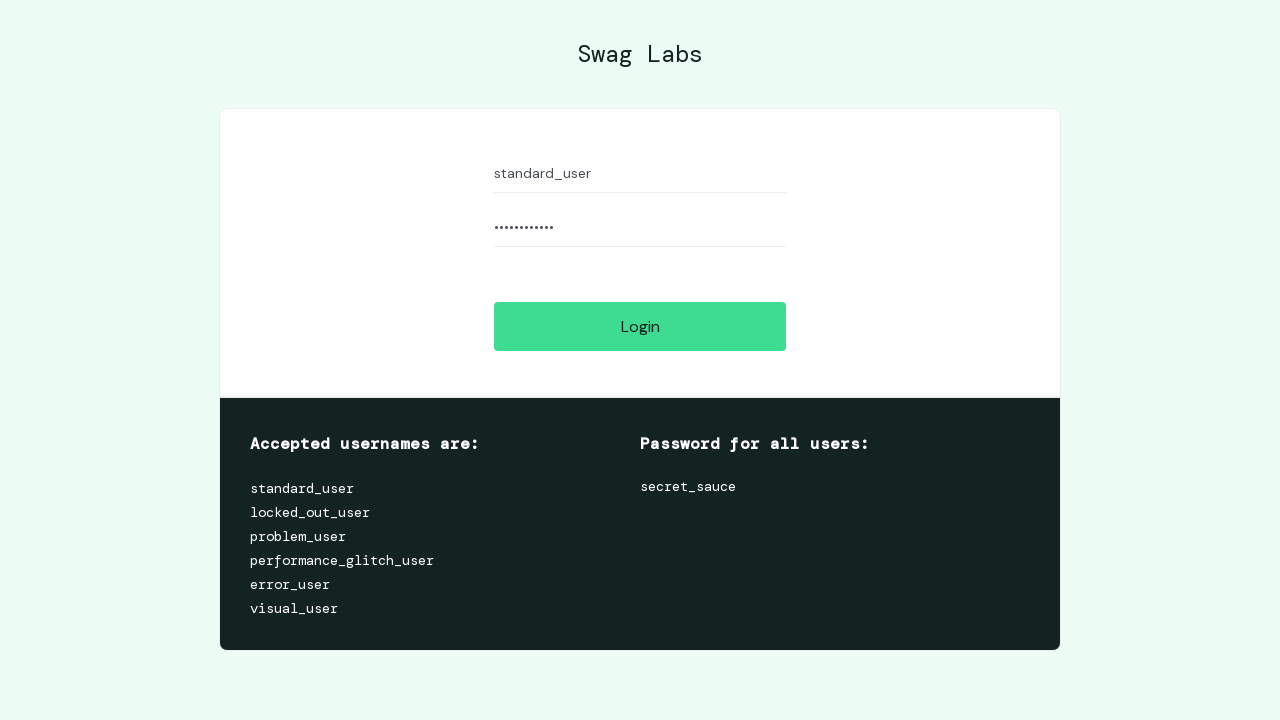

Clicked login button at (640, 326) on #login-button
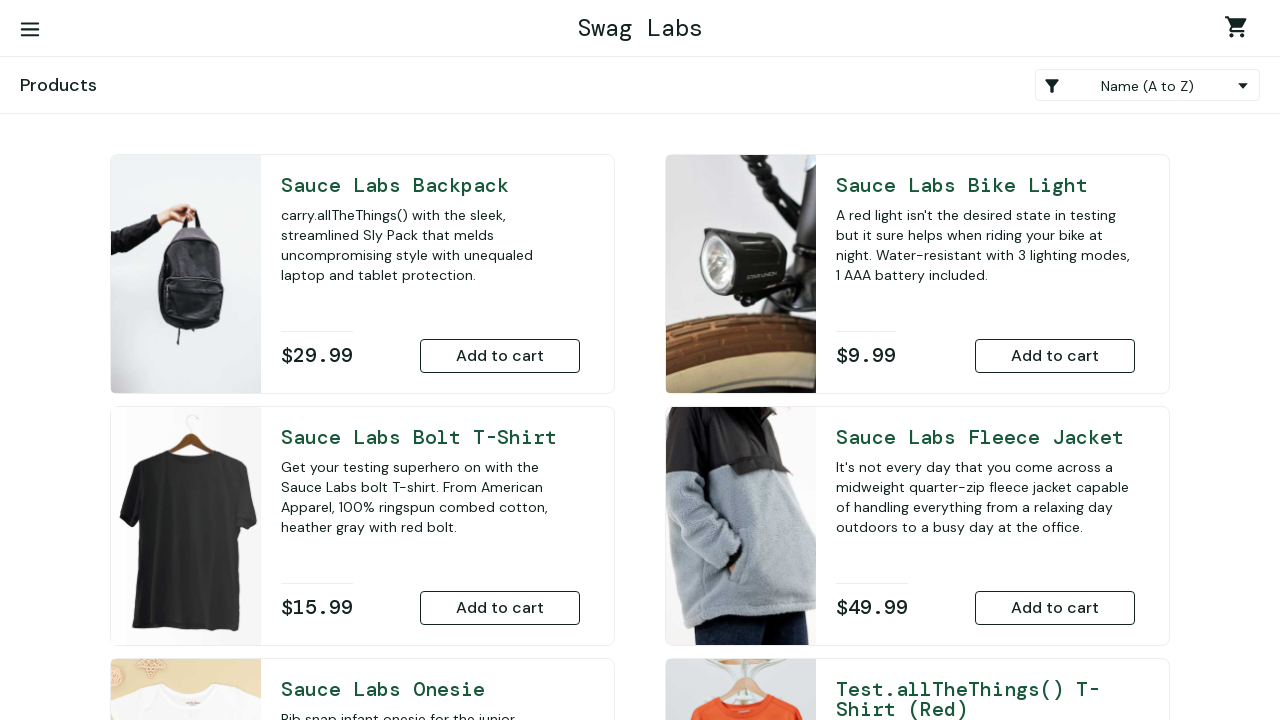

Navigation to inventory page completed
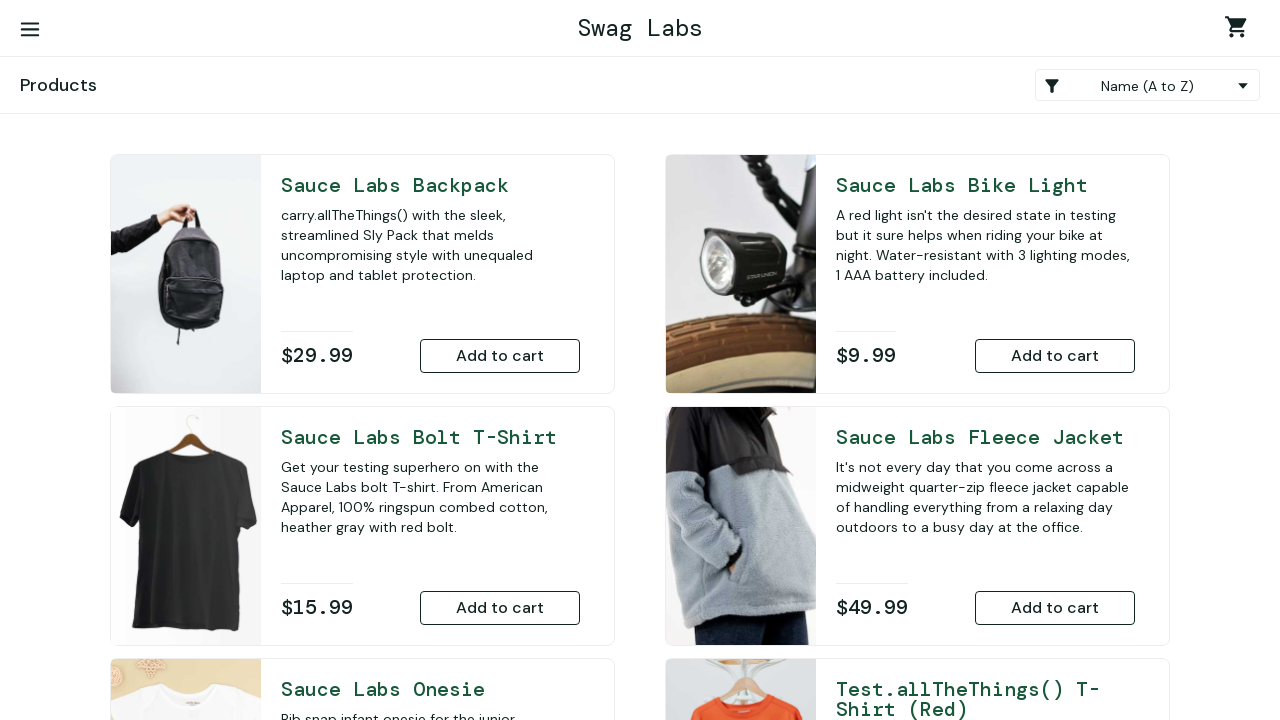

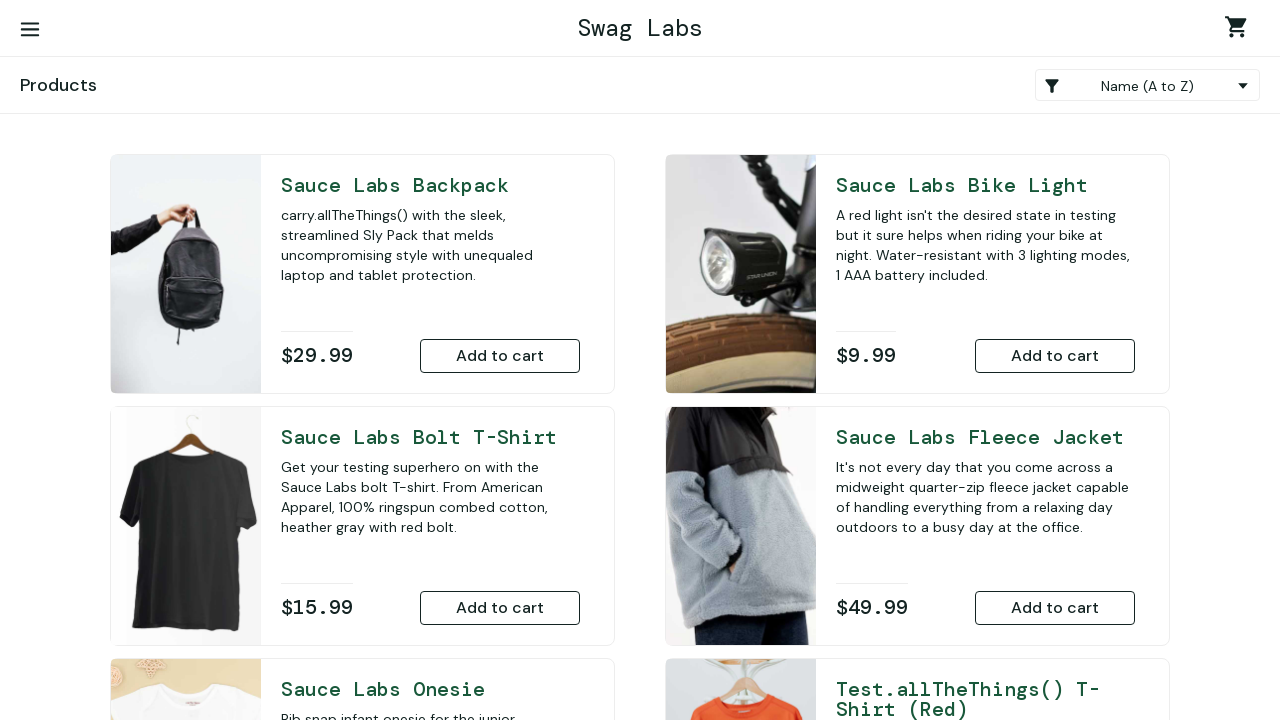